Reads two numbers from the page, calculates their sum, selects the result from a dropdown menu, and submits the form

Starting URL: http://suninjuly.github.io/selects1.html

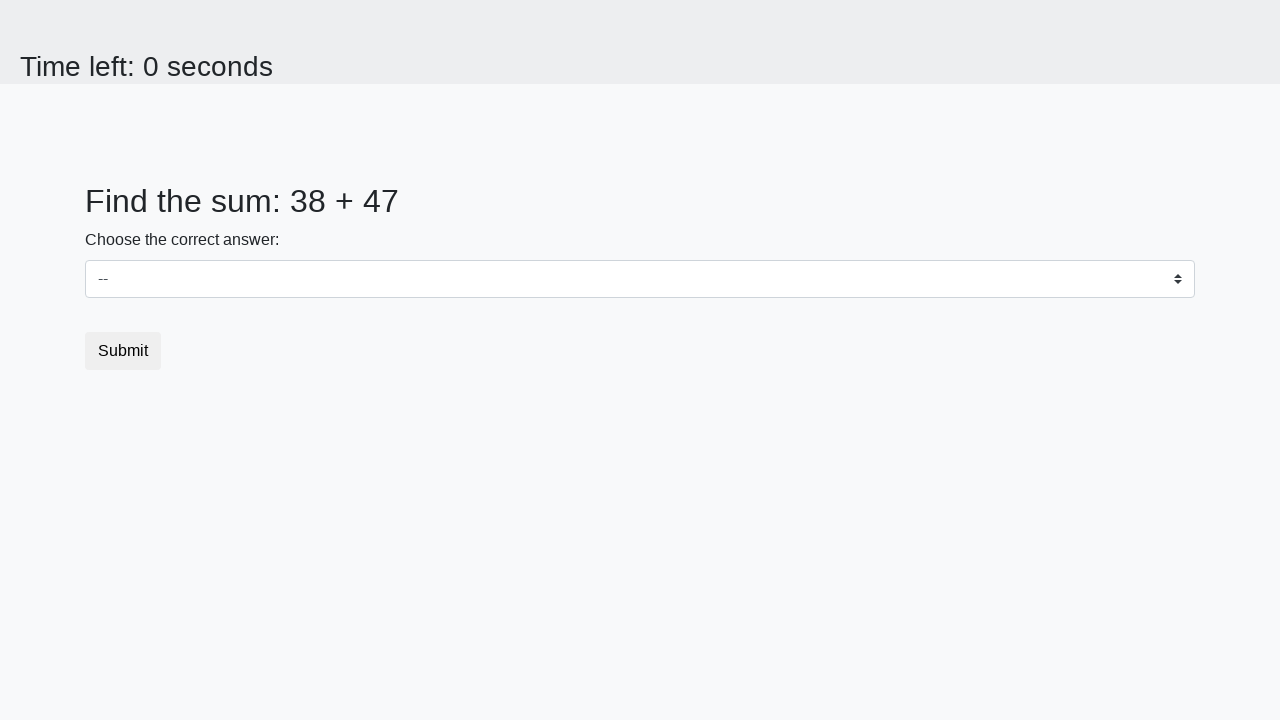

Read first number from #num1 element
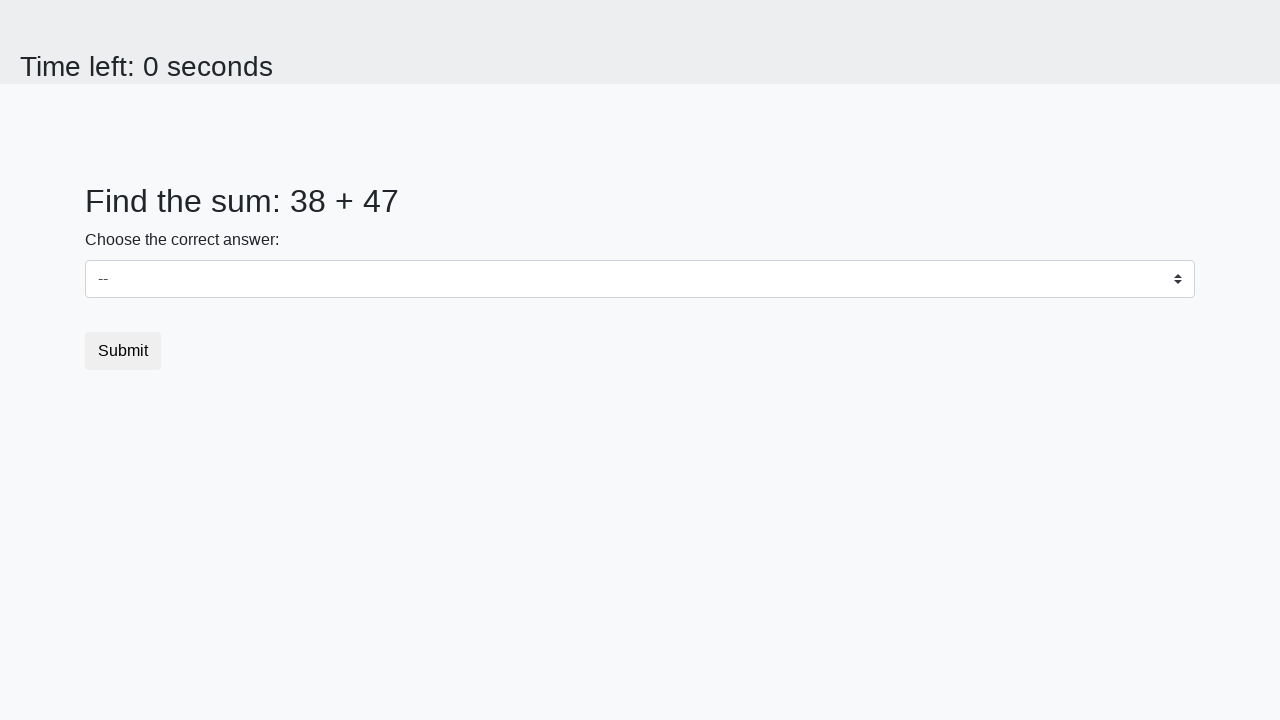

Read second number from #num2 element
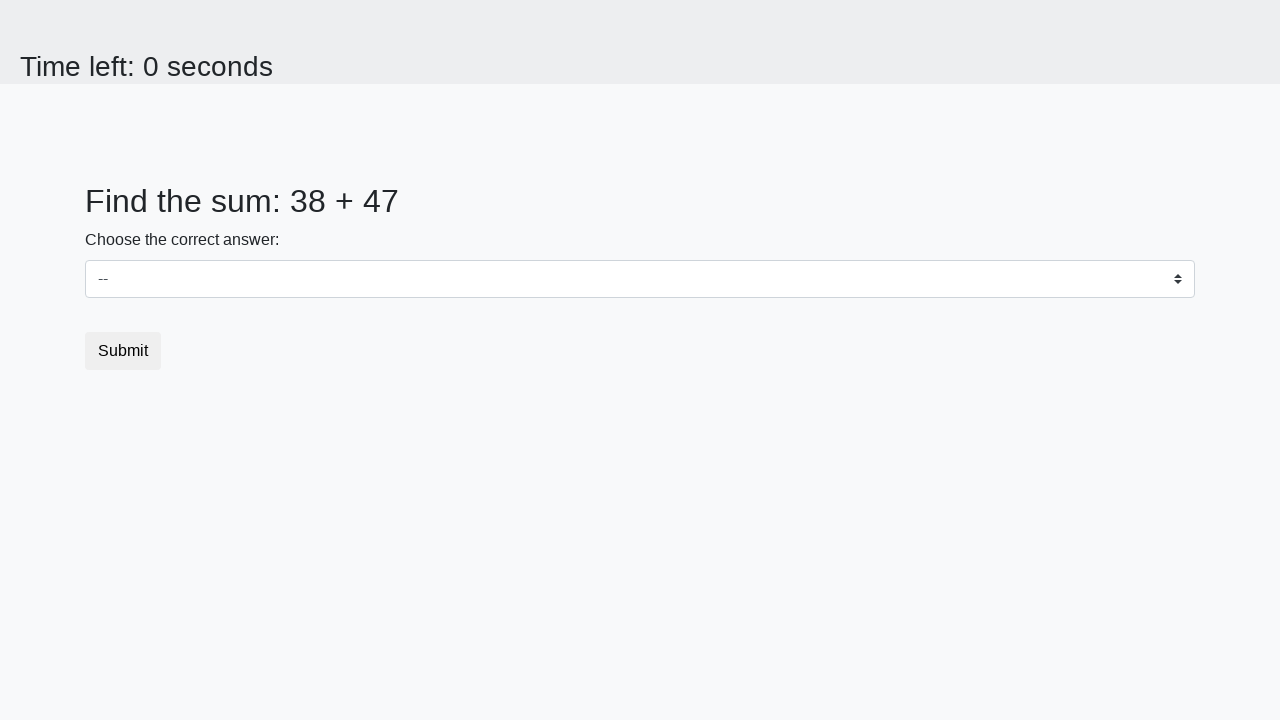

Calculated sum: 38 + 47 = 85
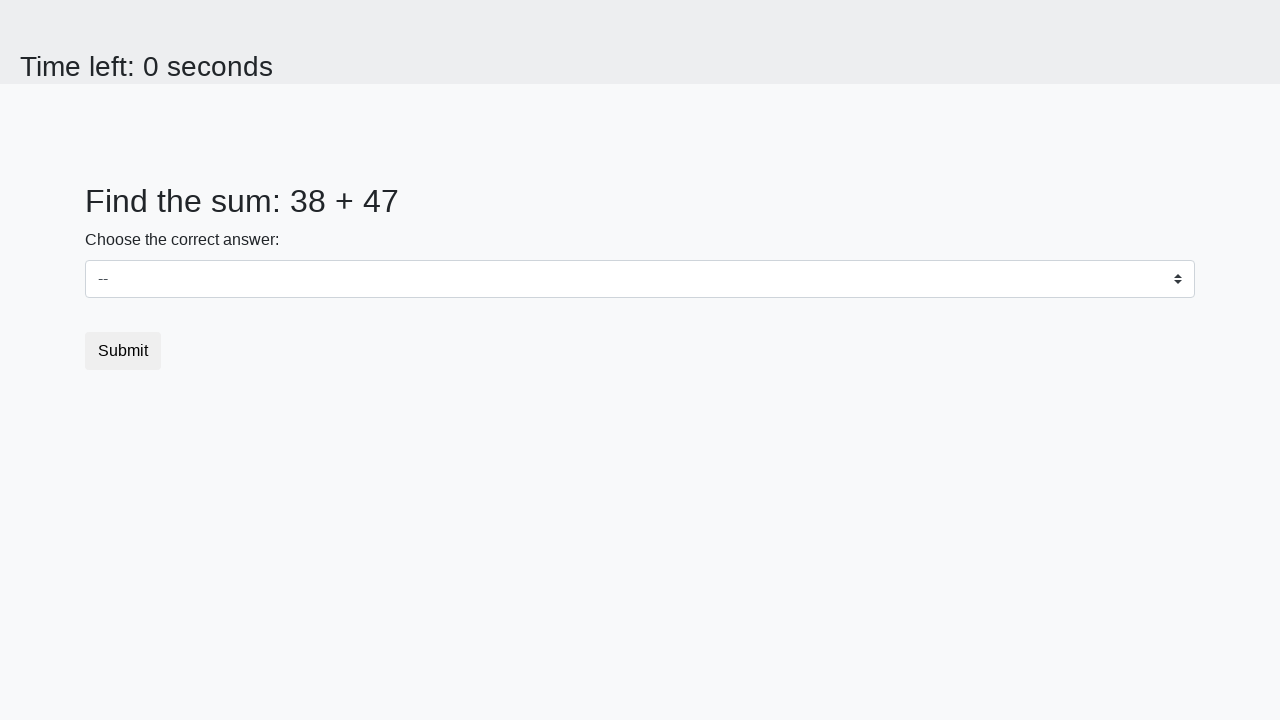

Selected 85 from dropdown menu on select
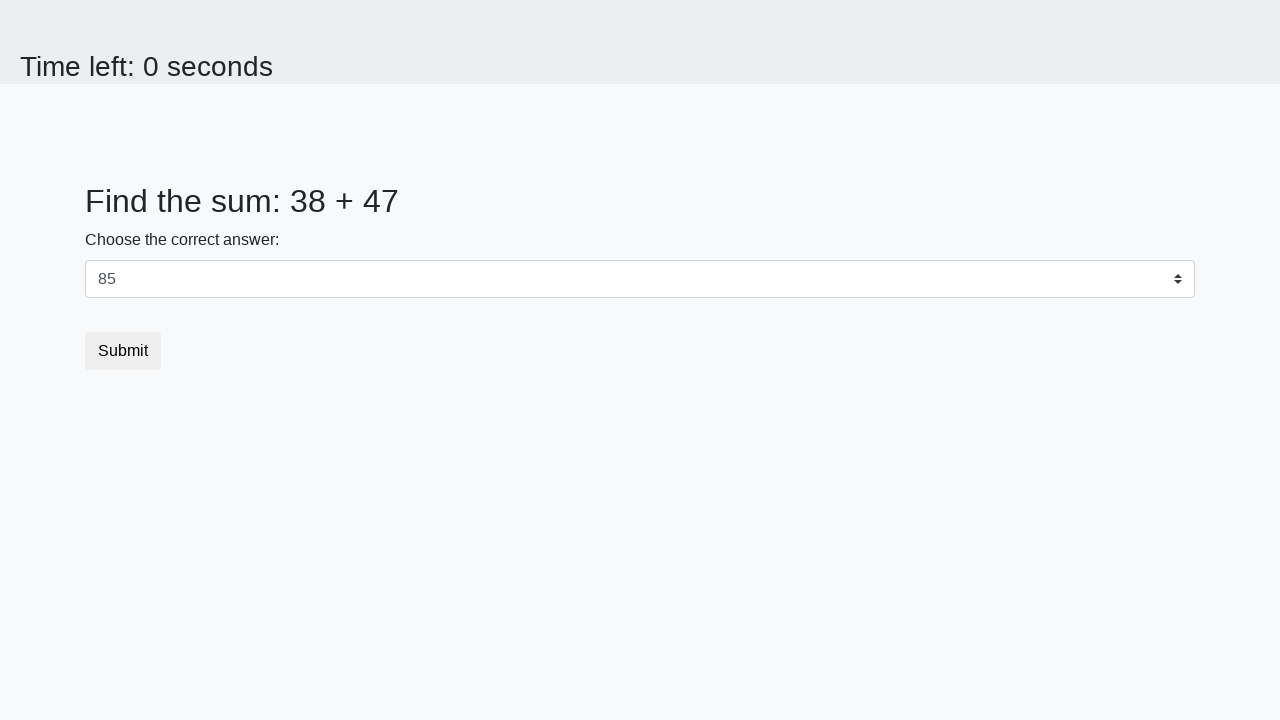

Clicked submit button to submit form at (123, 351) on button.btn.btn-default
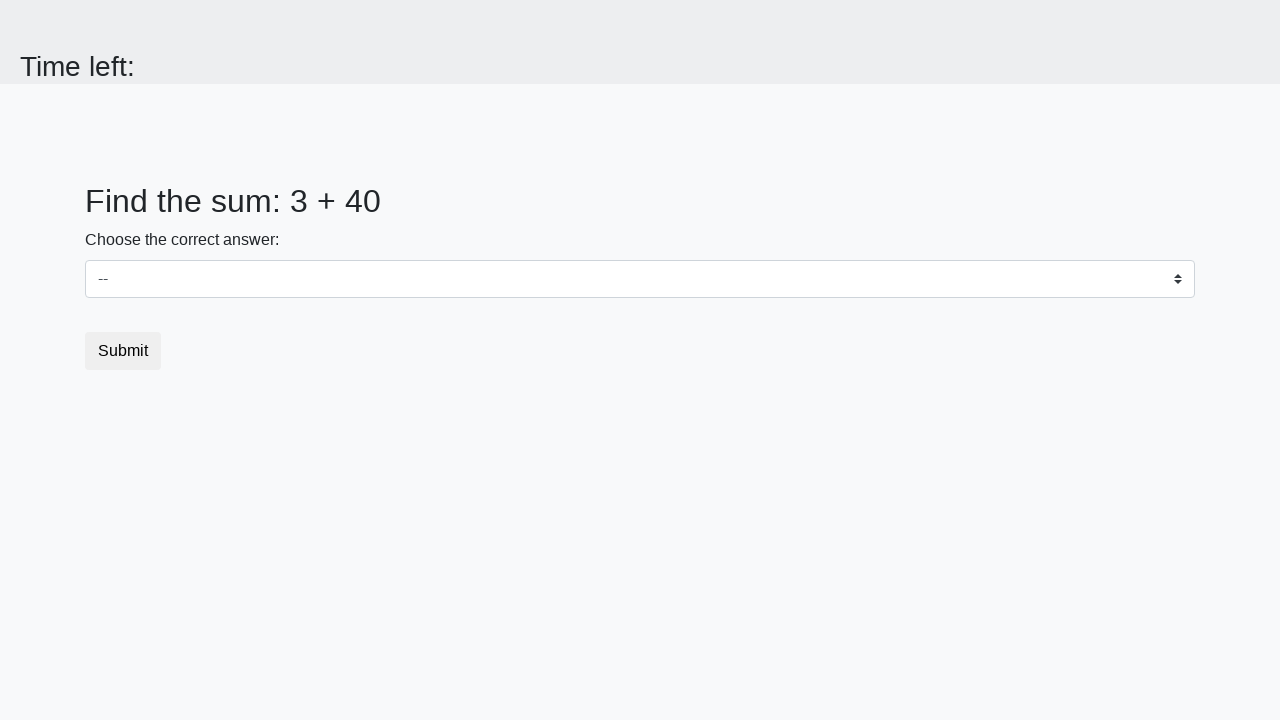

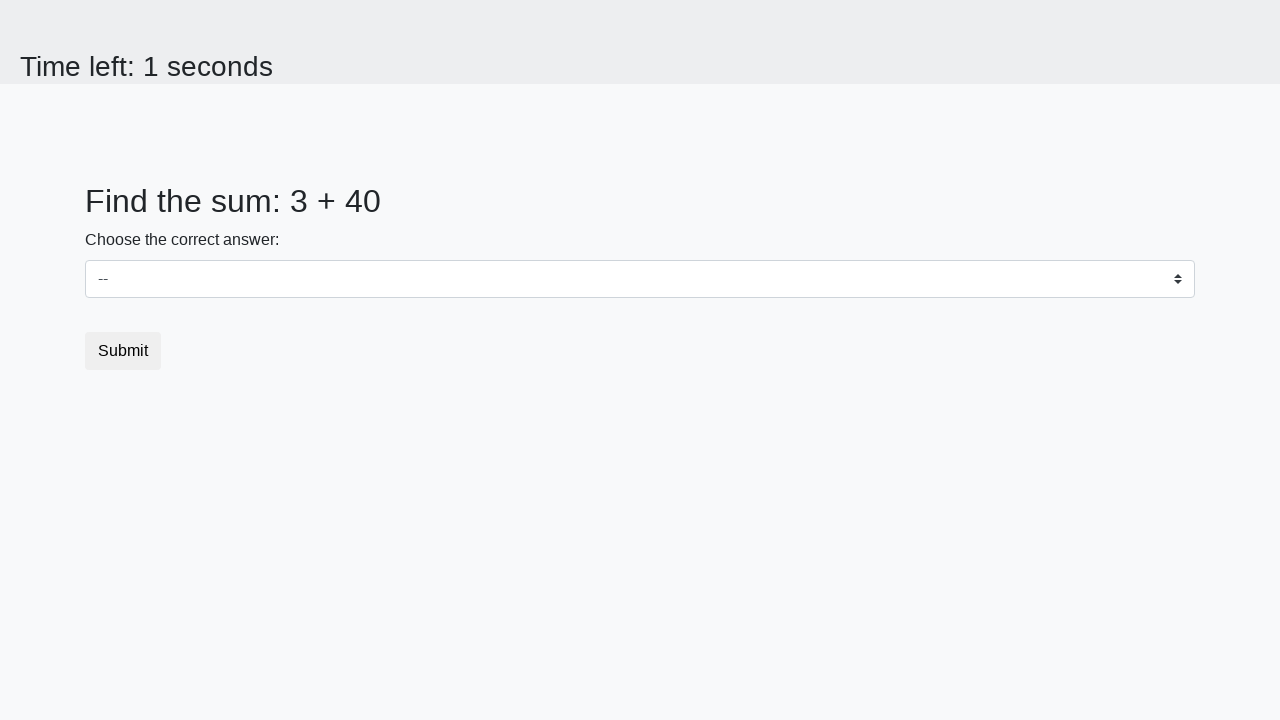